Navigates to the healthcare demo site and clicks the "Make Appointment" button to reach the login page

Starting URL: https://katalon-demo-cura.herokuapp.com/

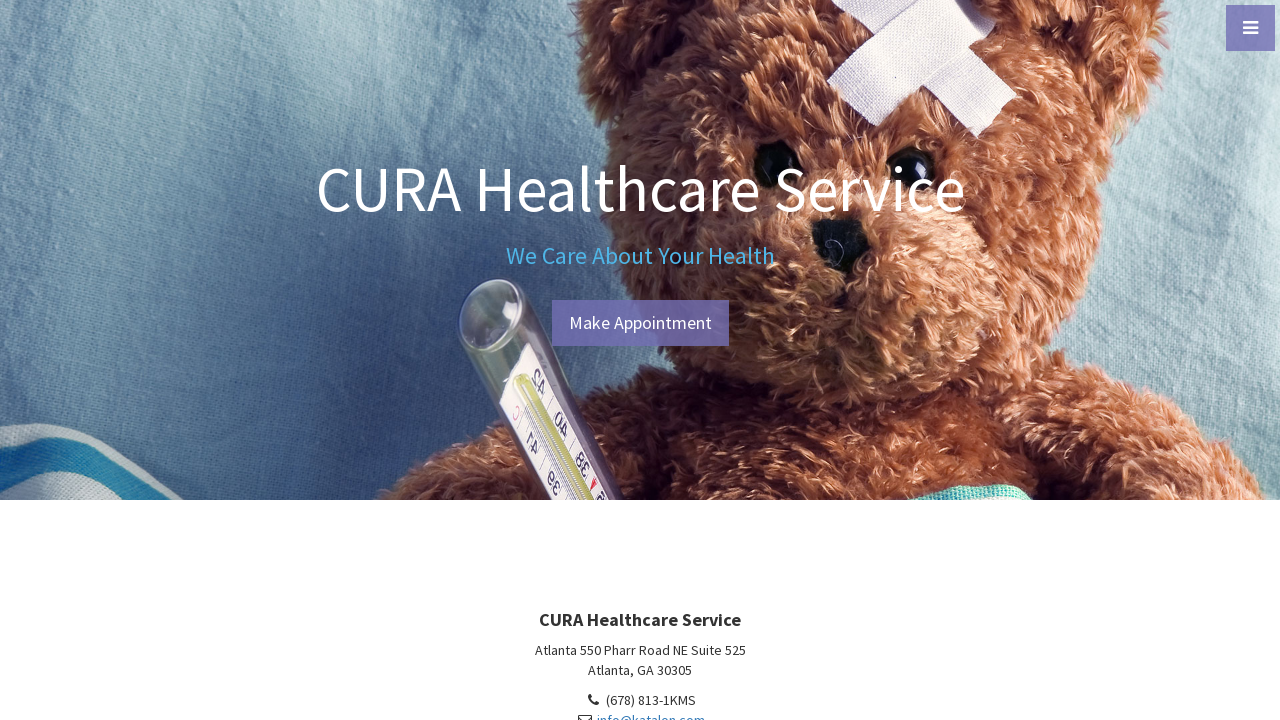

Navigated to healthcare demo site homepage
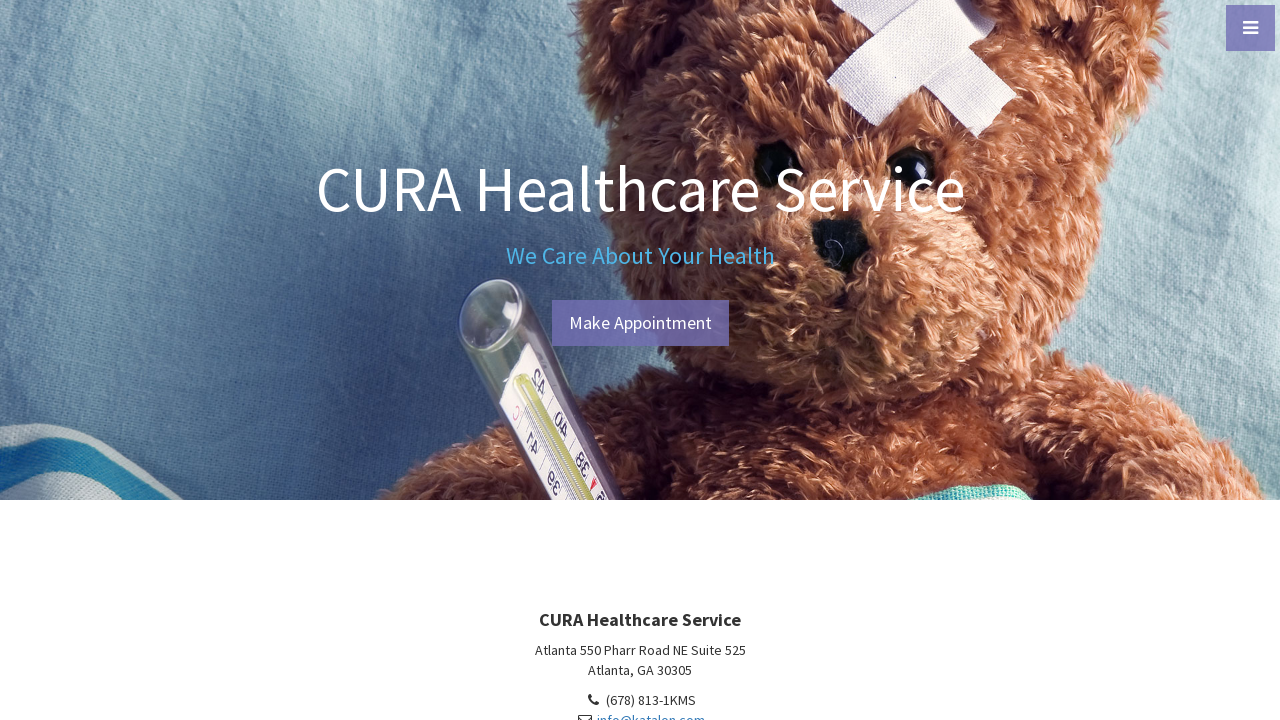

Clicked the Make Appointment button at (640, 323) on #btn-make-appointment
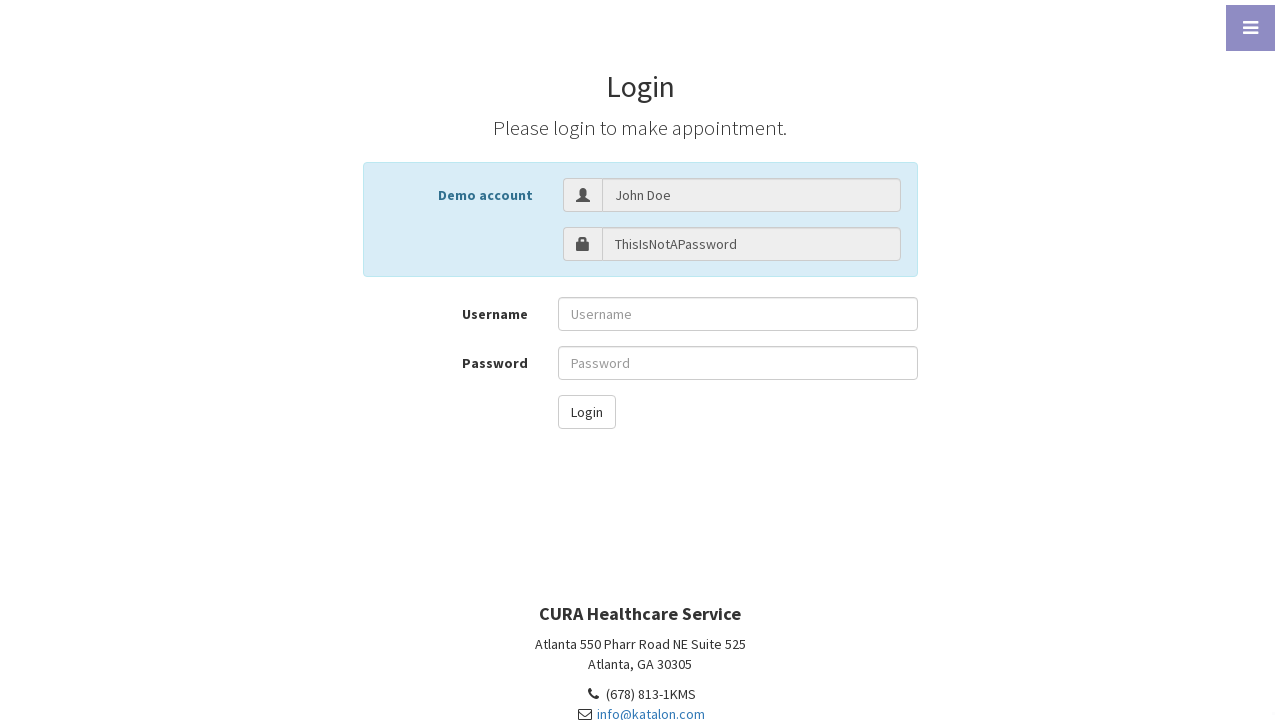

Navigation completed and login page loaded
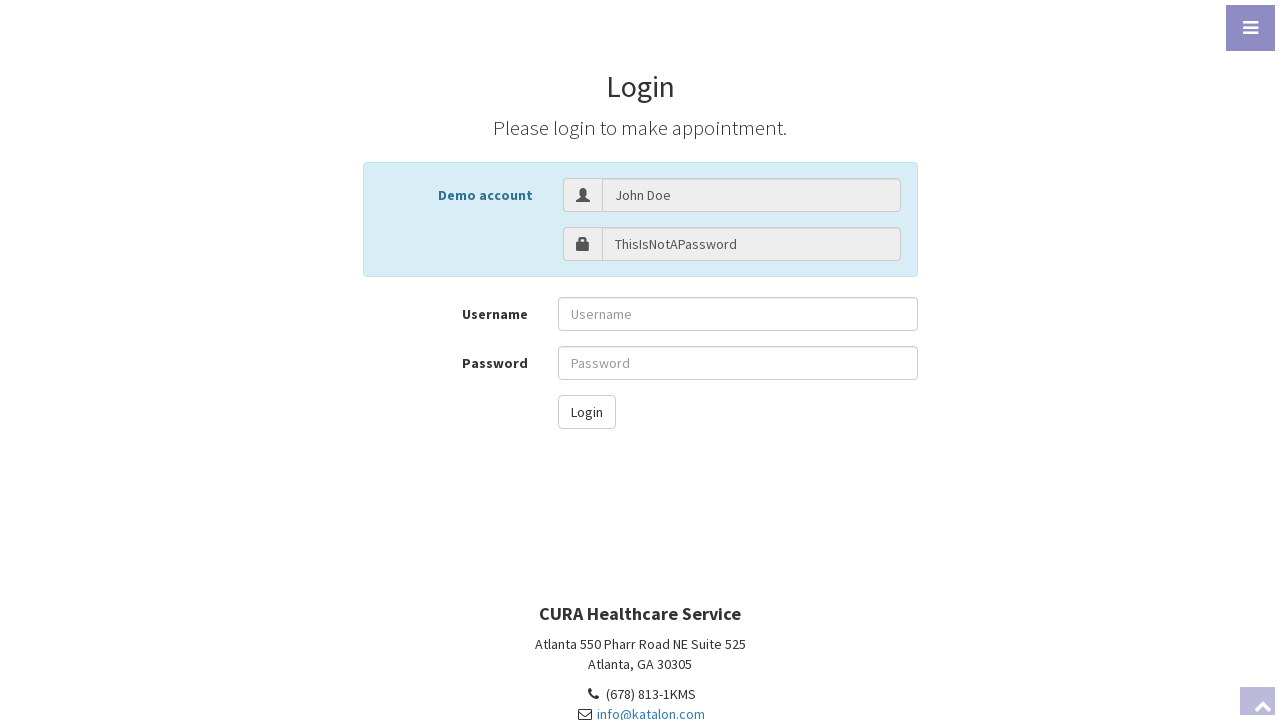

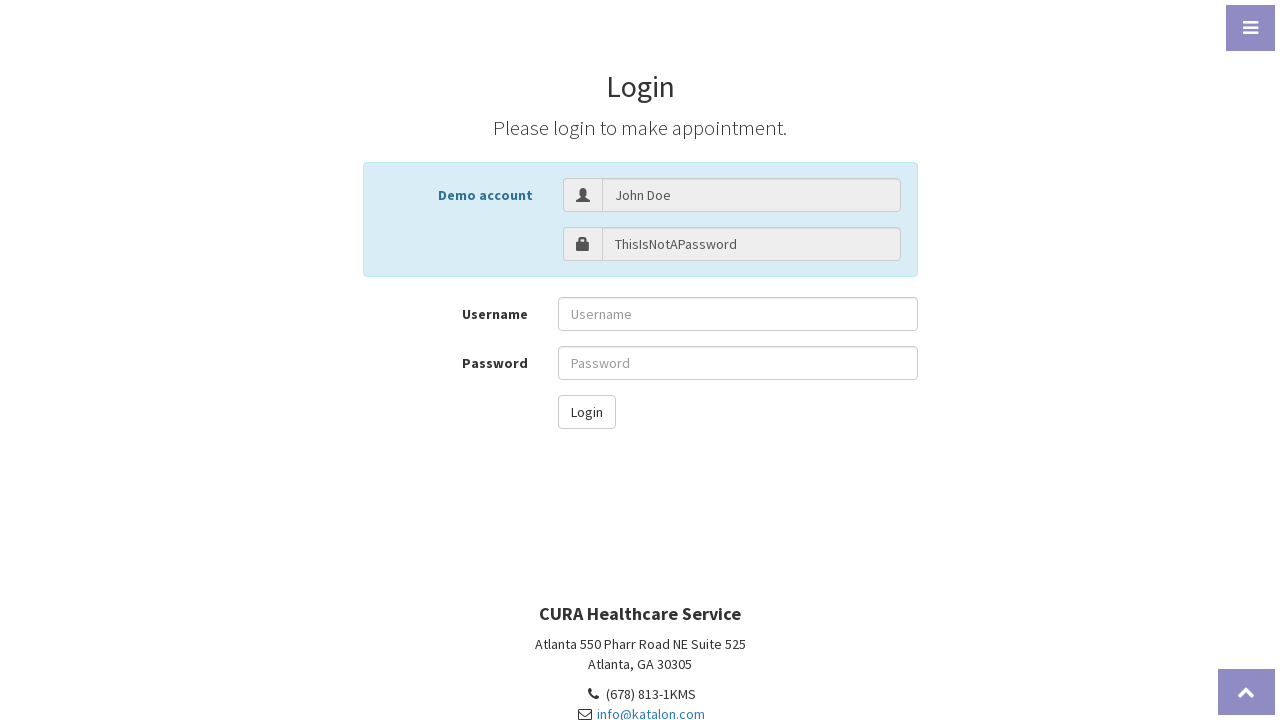